Tests drag and drop functionality on jQuery UI's droppable demo page by switching to the iframe and dragging an element onto a drop target.

Starting URL: https://jqueryui.com/droppable/

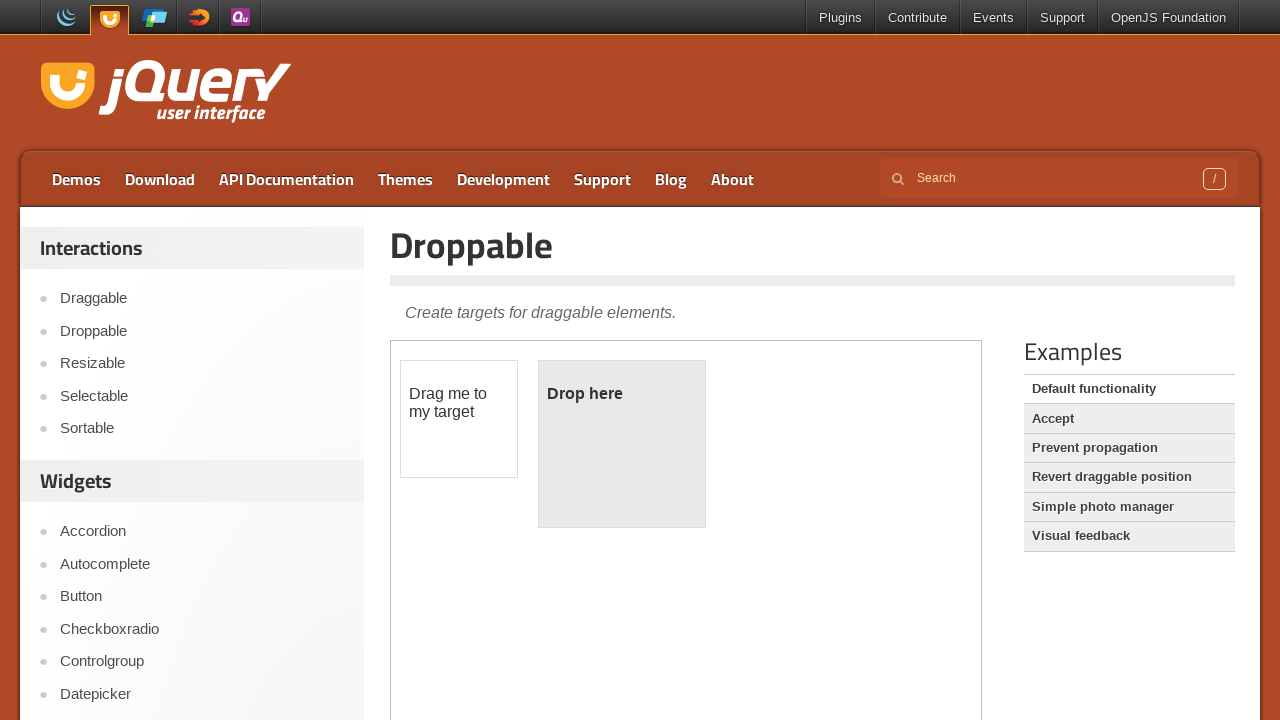

Located the demo iframe containing drag-drop elements
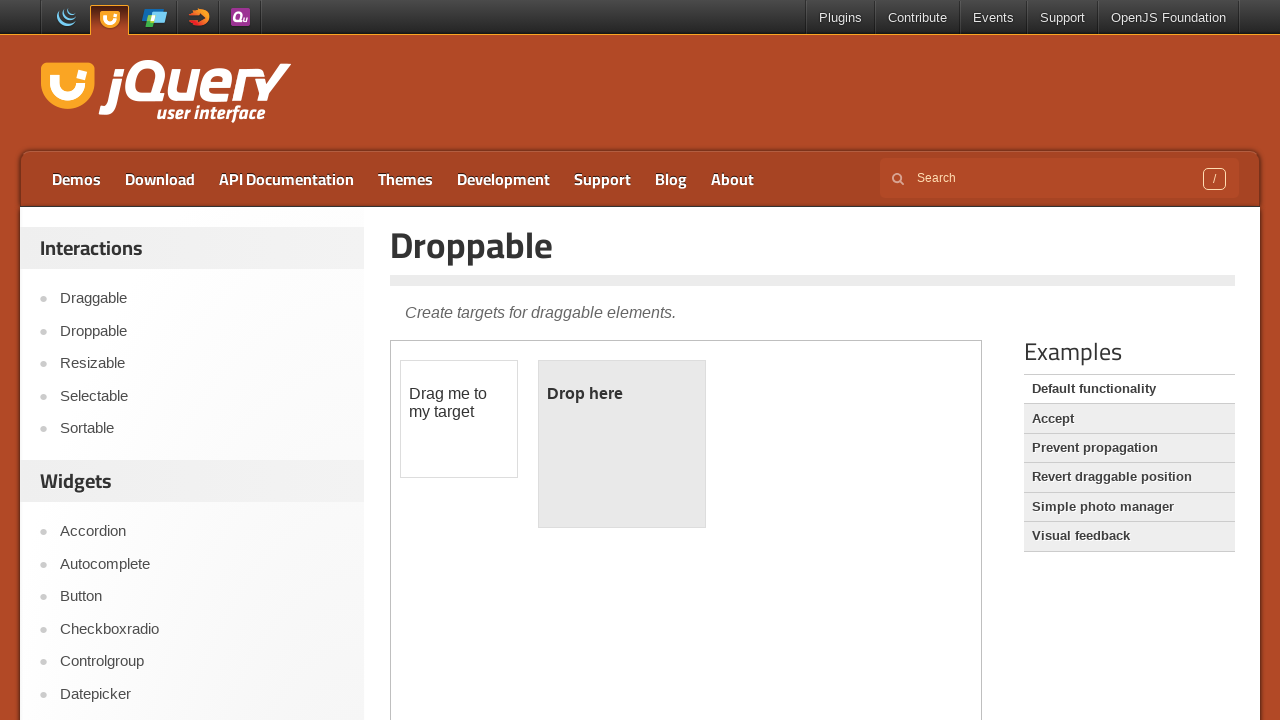

Located the draggable source element
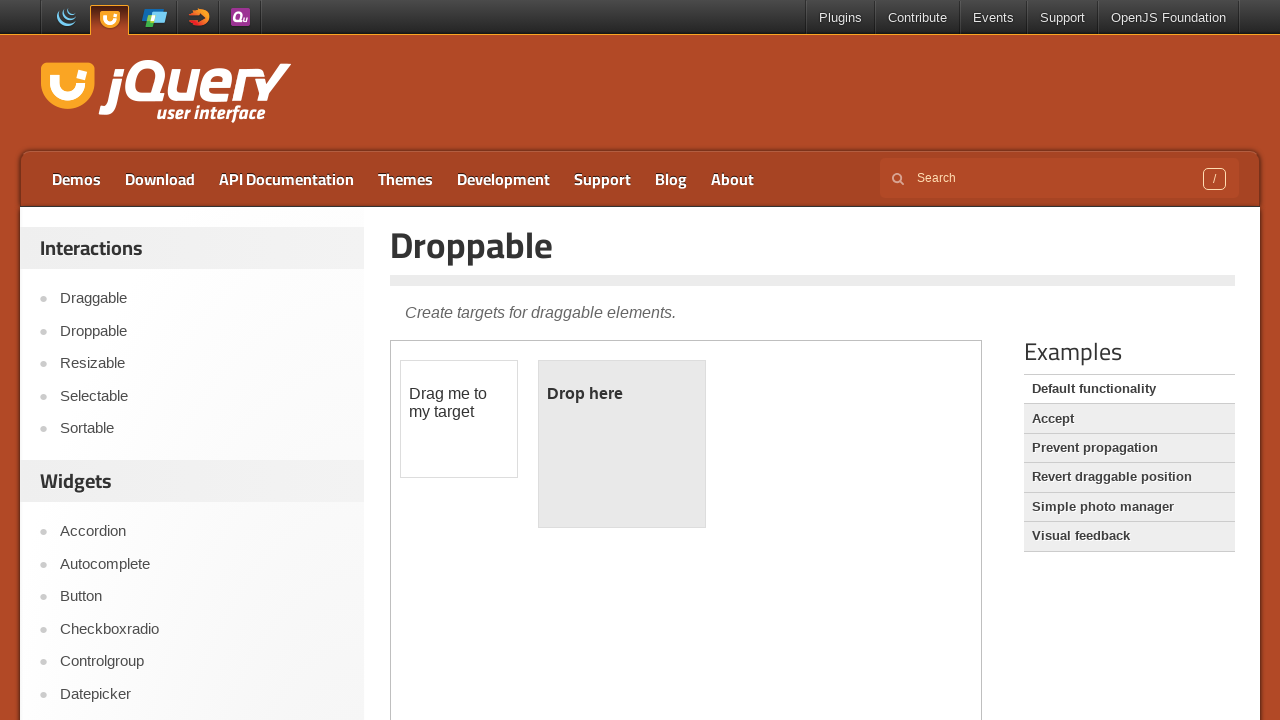

Located the droppable target element
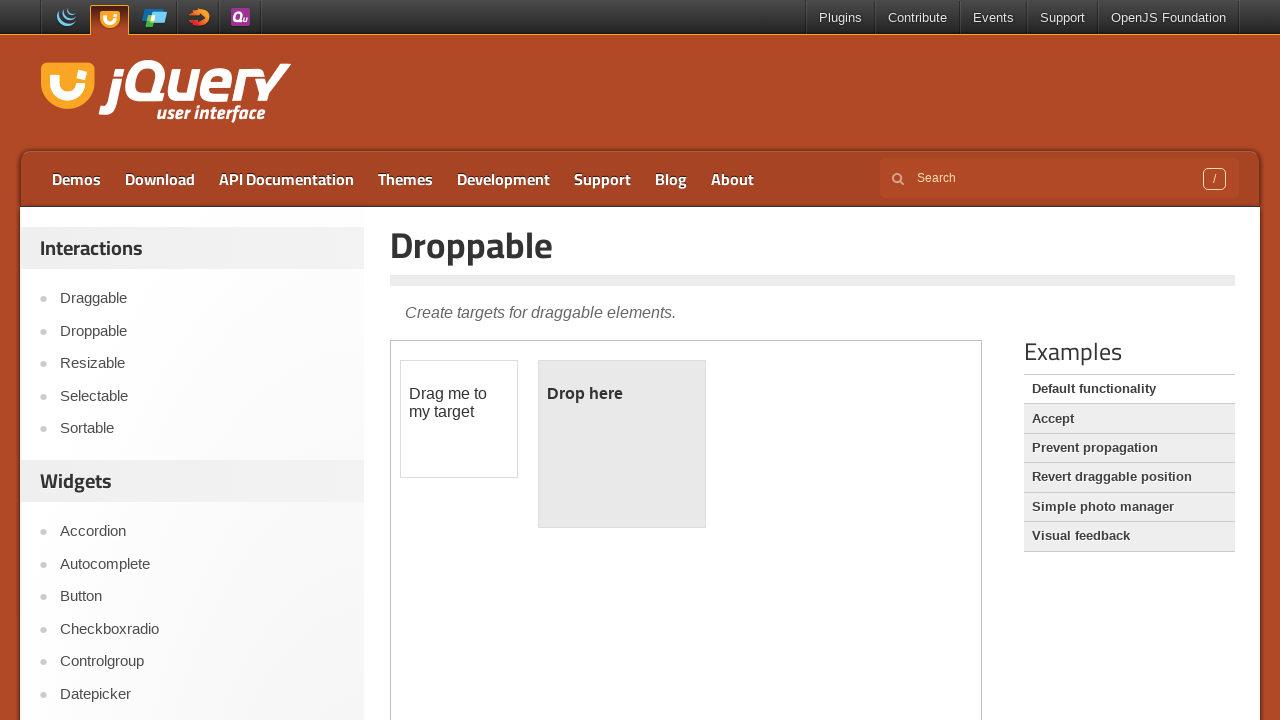

Dragged the source element onto the target element at (622, 444)
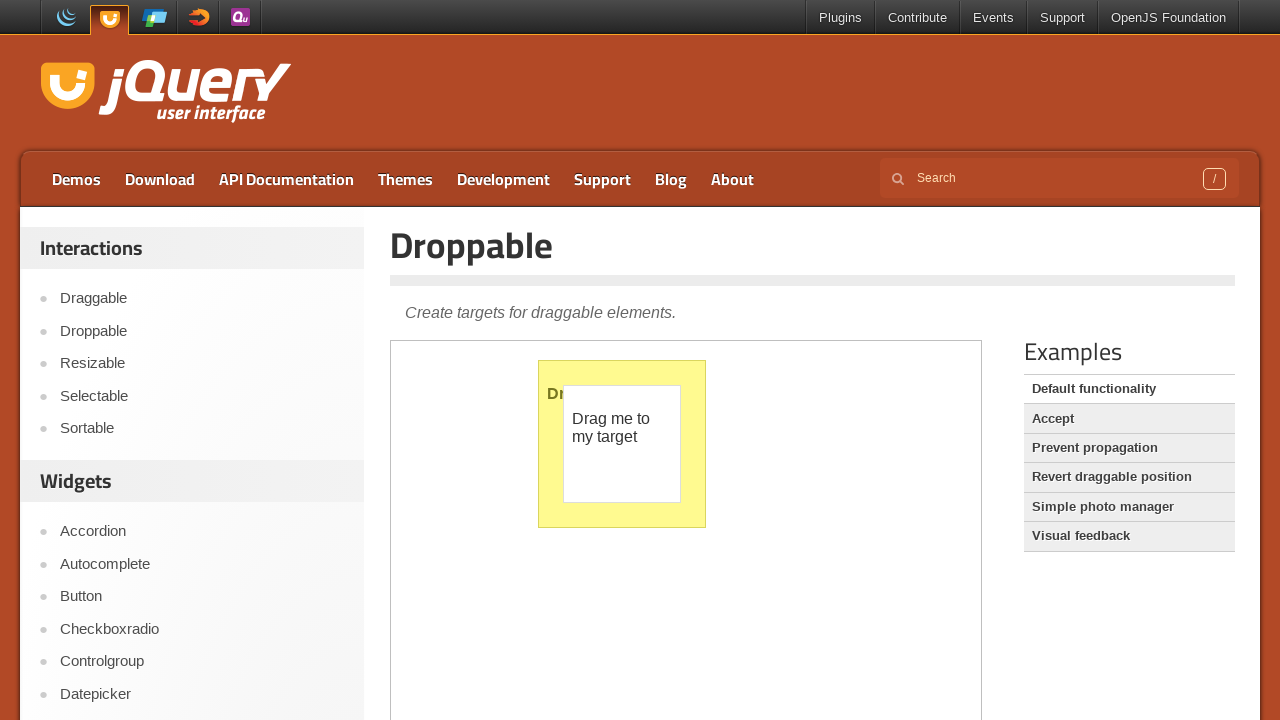

Verified drop was successful - droppable element now displays 'Dropped!' text
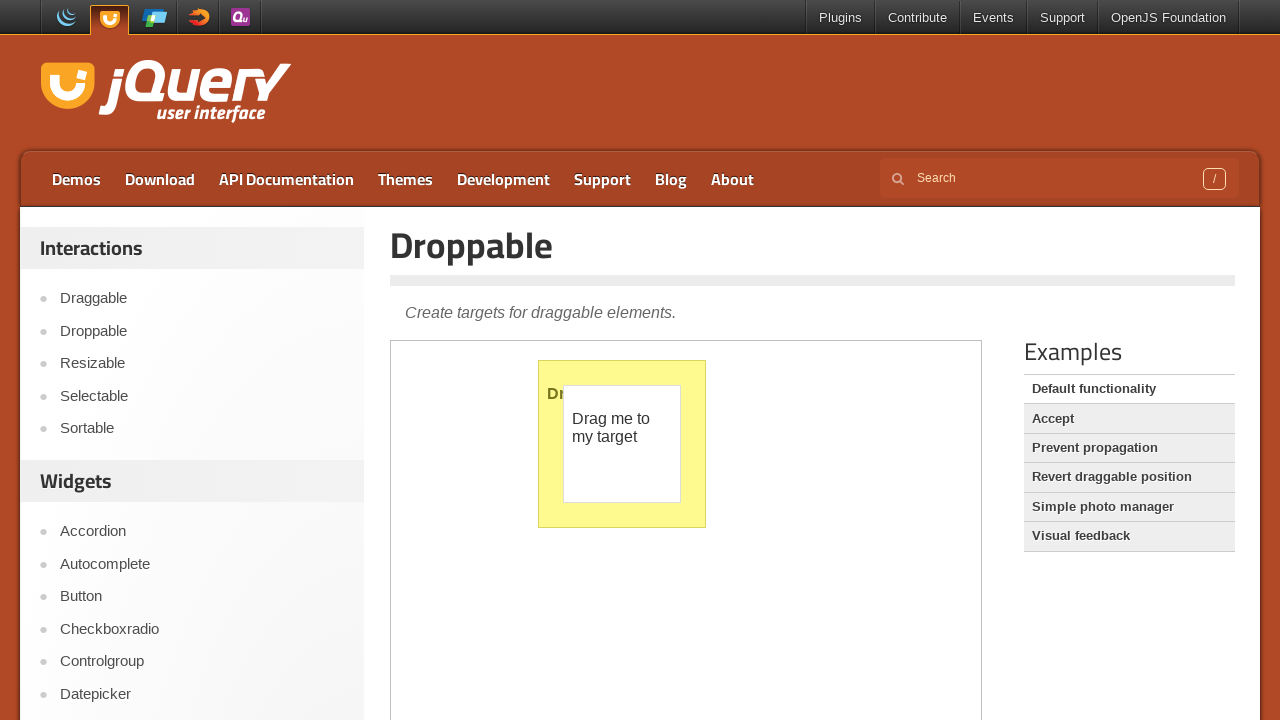

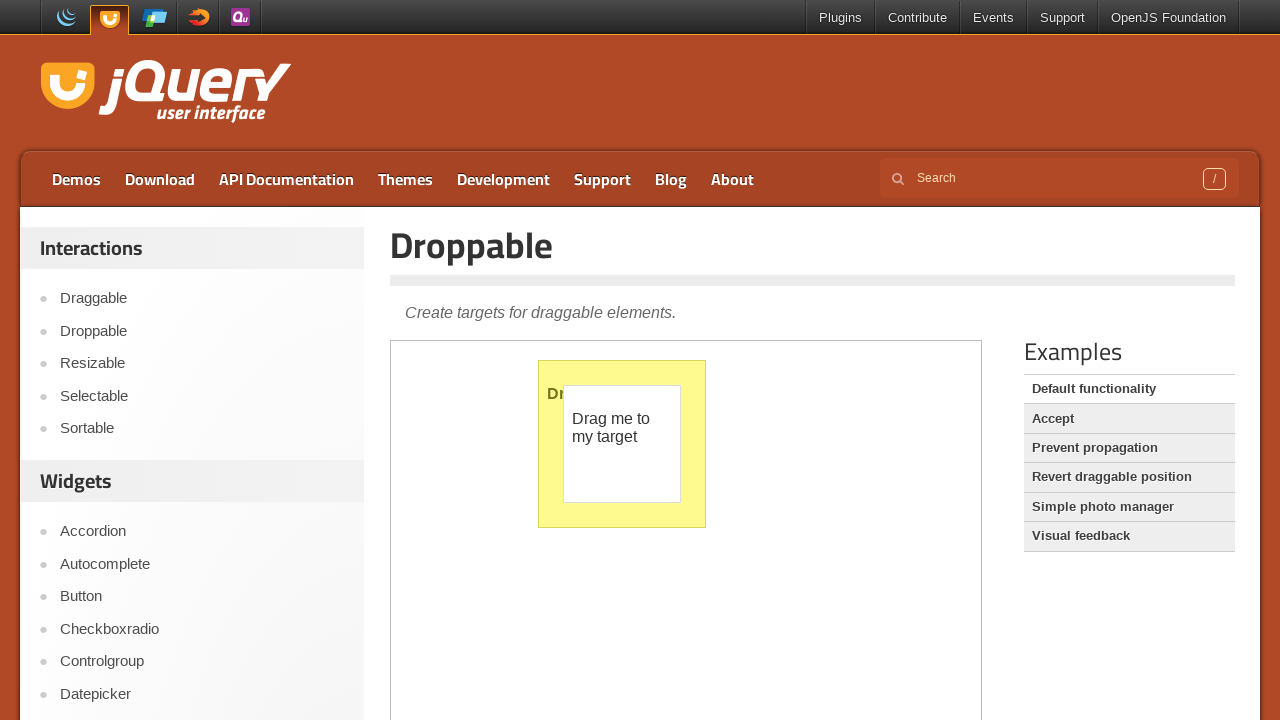